Tests clicking the "Selenide examples" link and verifies navigation to the GitHub organization page

Starting URL: https://selenide.org/quick-start.html

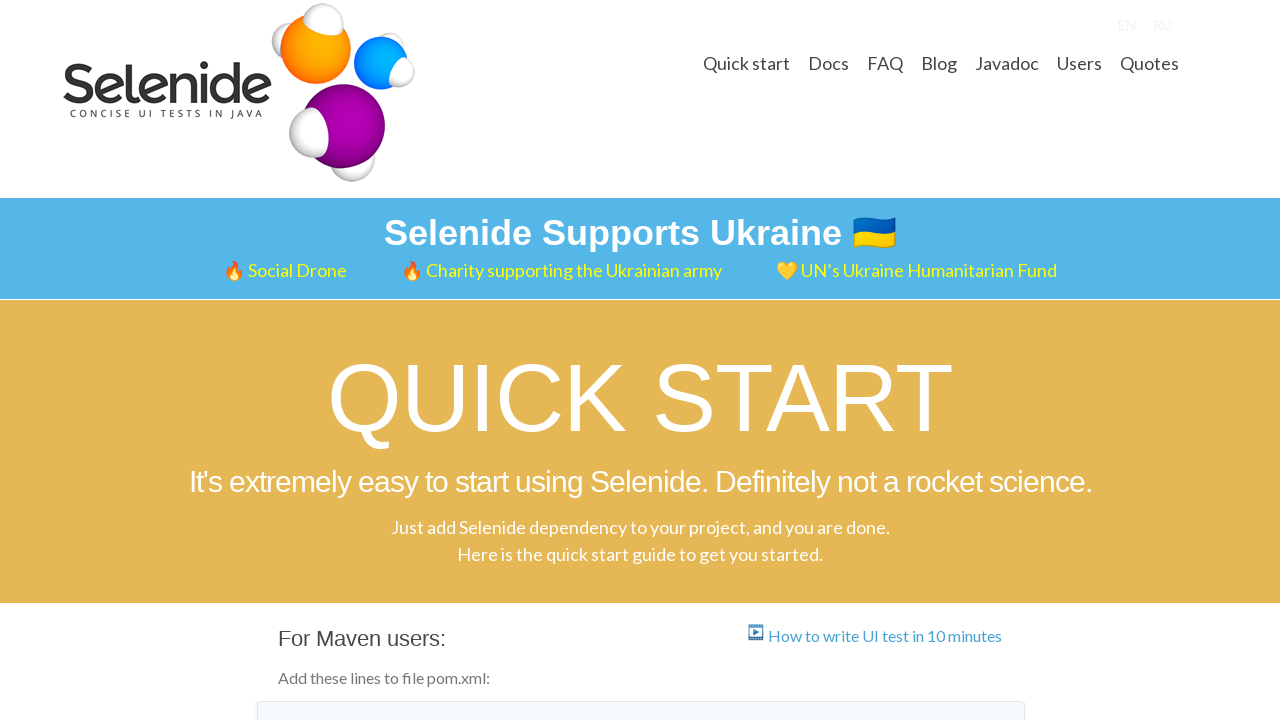

Located 'Selenide examples' link
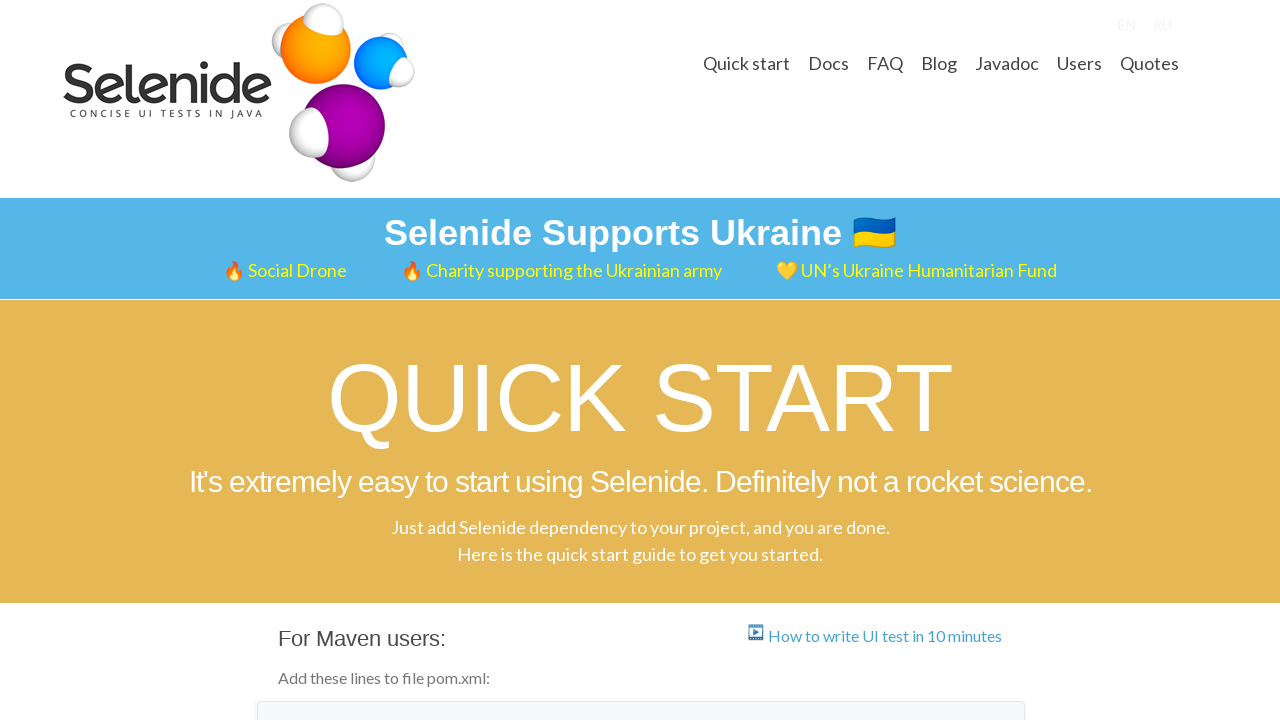

Verified 'Selenide examples' link href is 'https://github.com/selenide-examples'
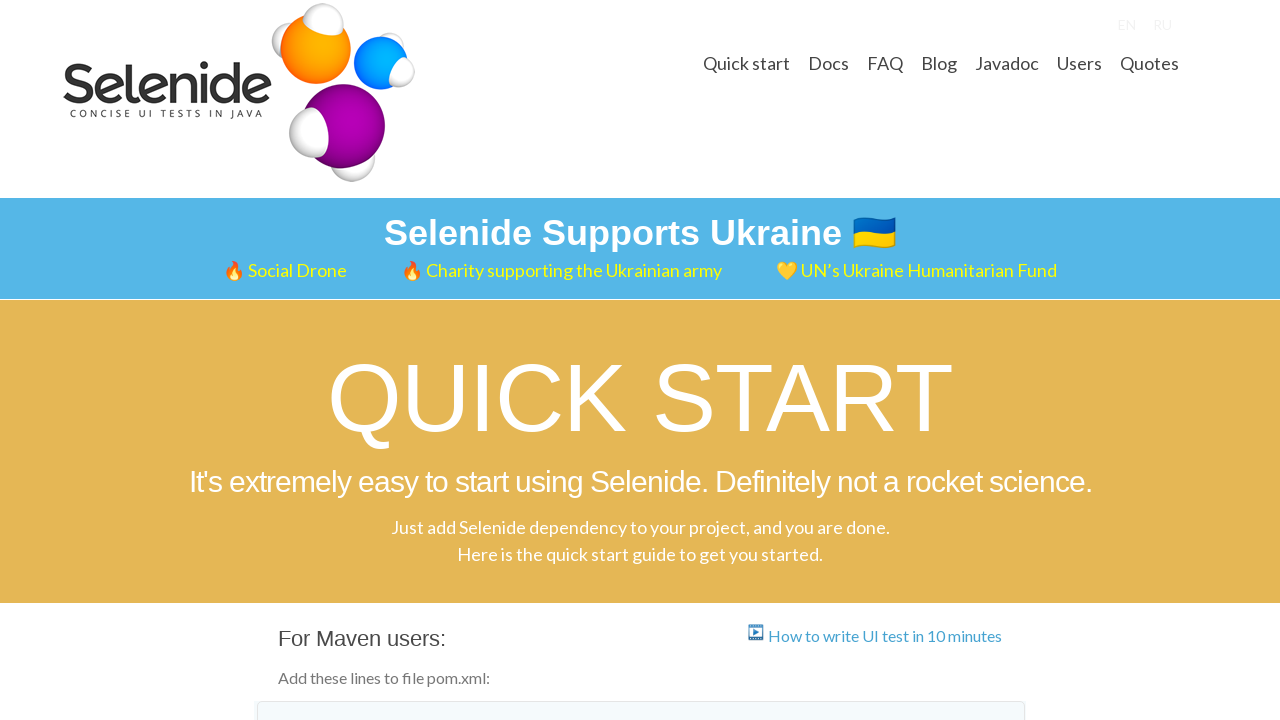

Clicked 'Selenide examples' link at (423, 361) on a:text('Selenide examples')
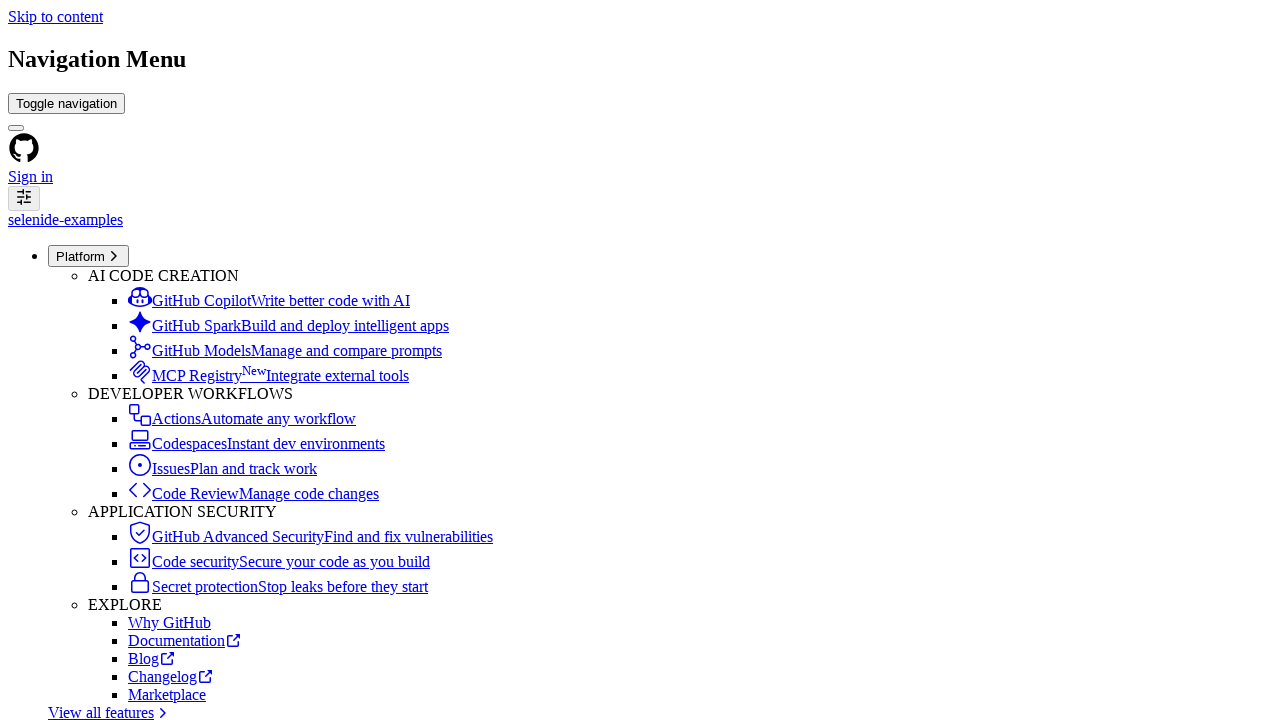

Waited for organization header to load
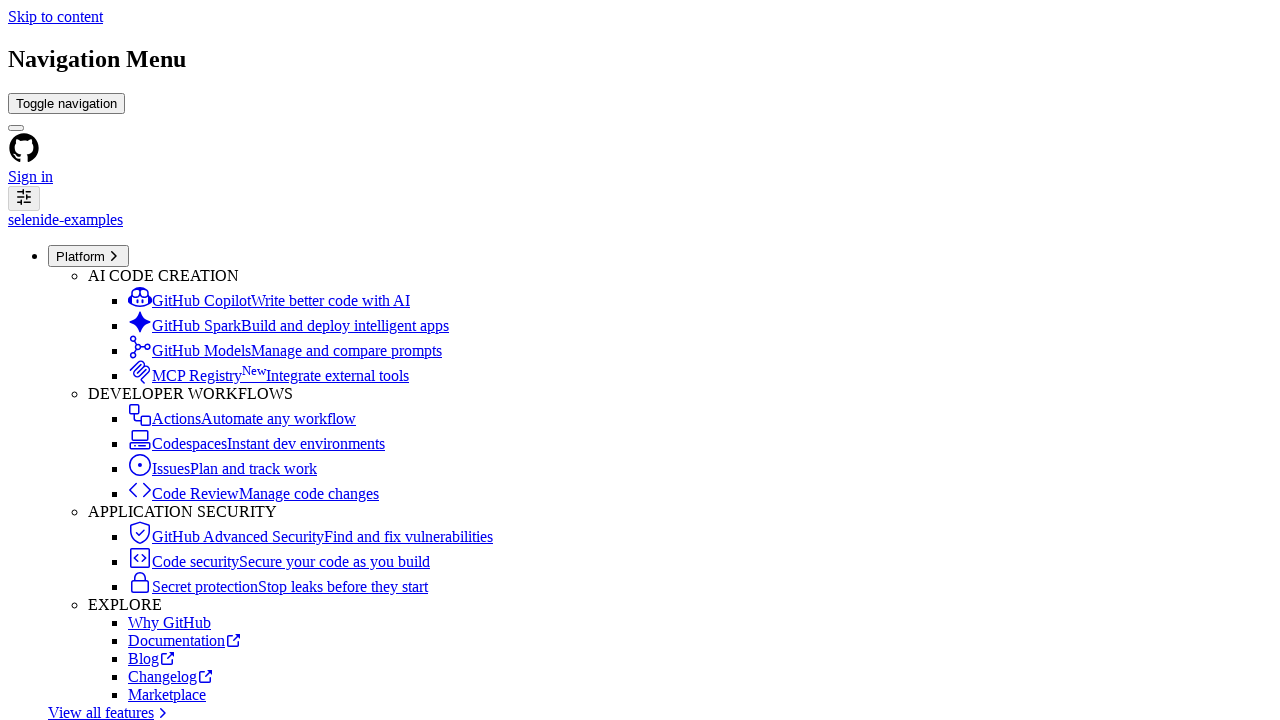

Verified 'Selenide examples' text is present in organization header - navigation successful
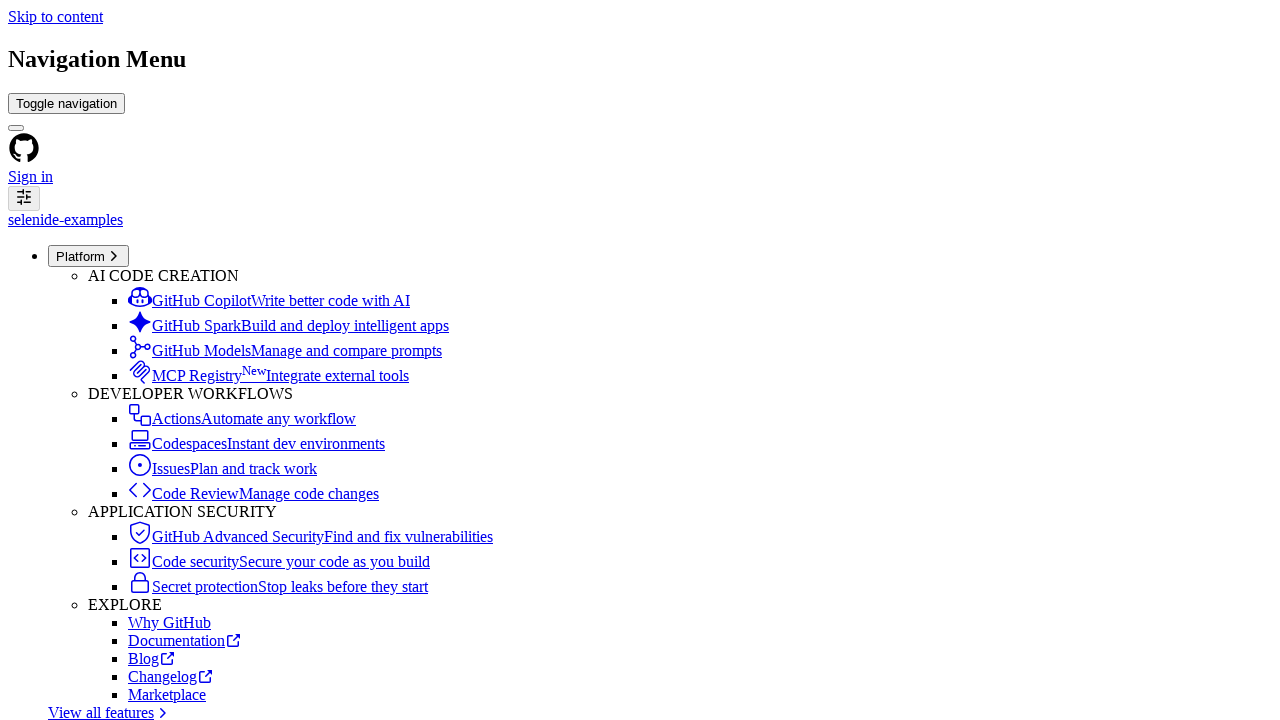

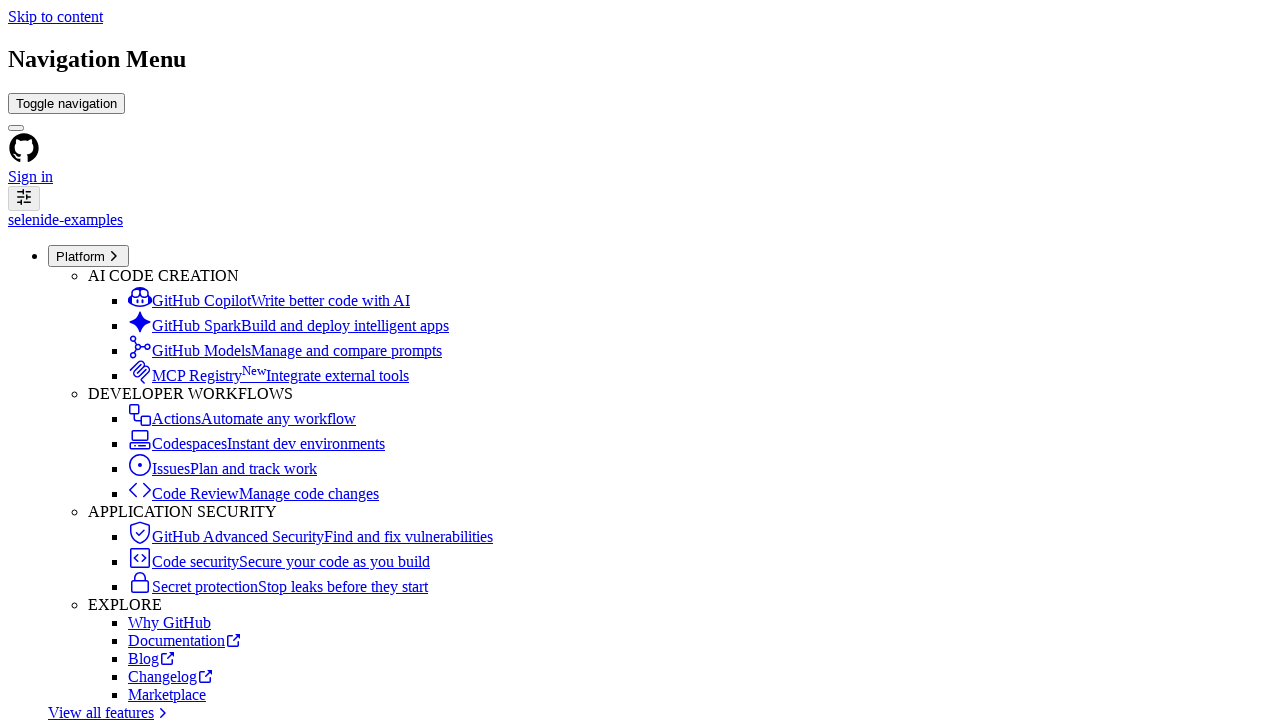